Tests window handling functionality by clicking a button that opens a new window and switching between windows

Starting URL: https://rahulshettyacademy.com/AutomationPractice/

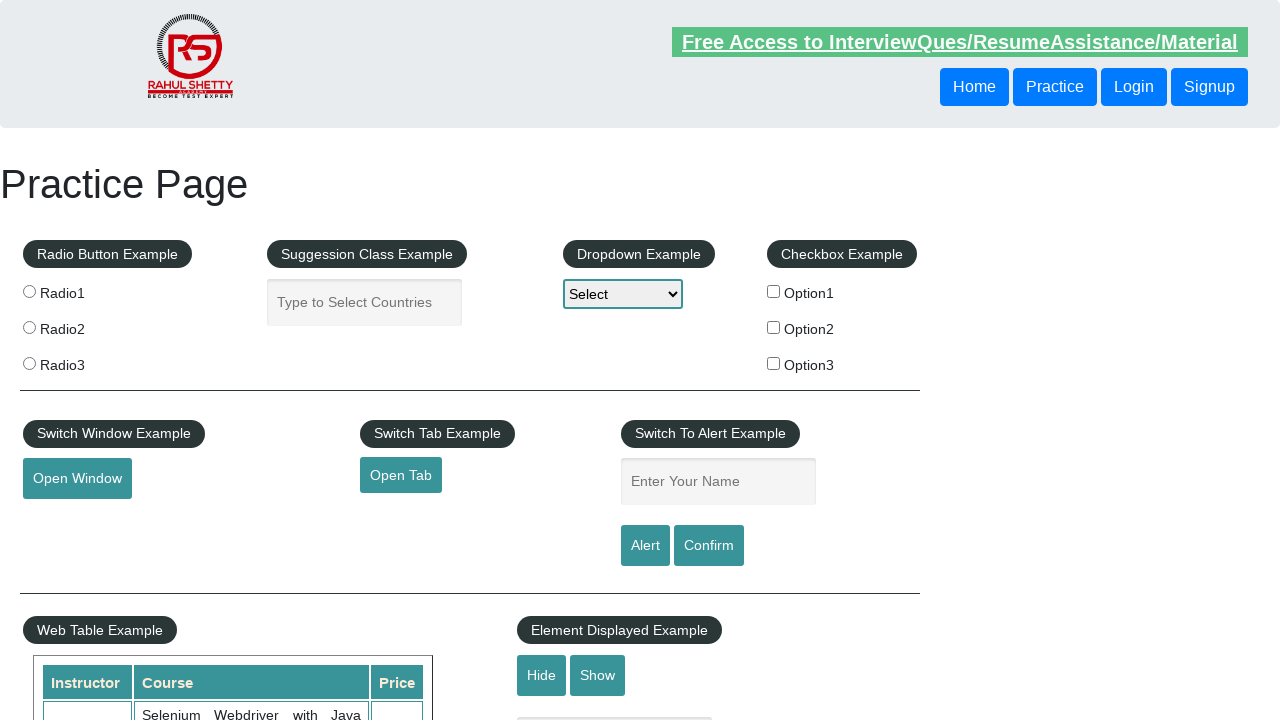

Clicked button to open new window at (77, 479) on #openwindow
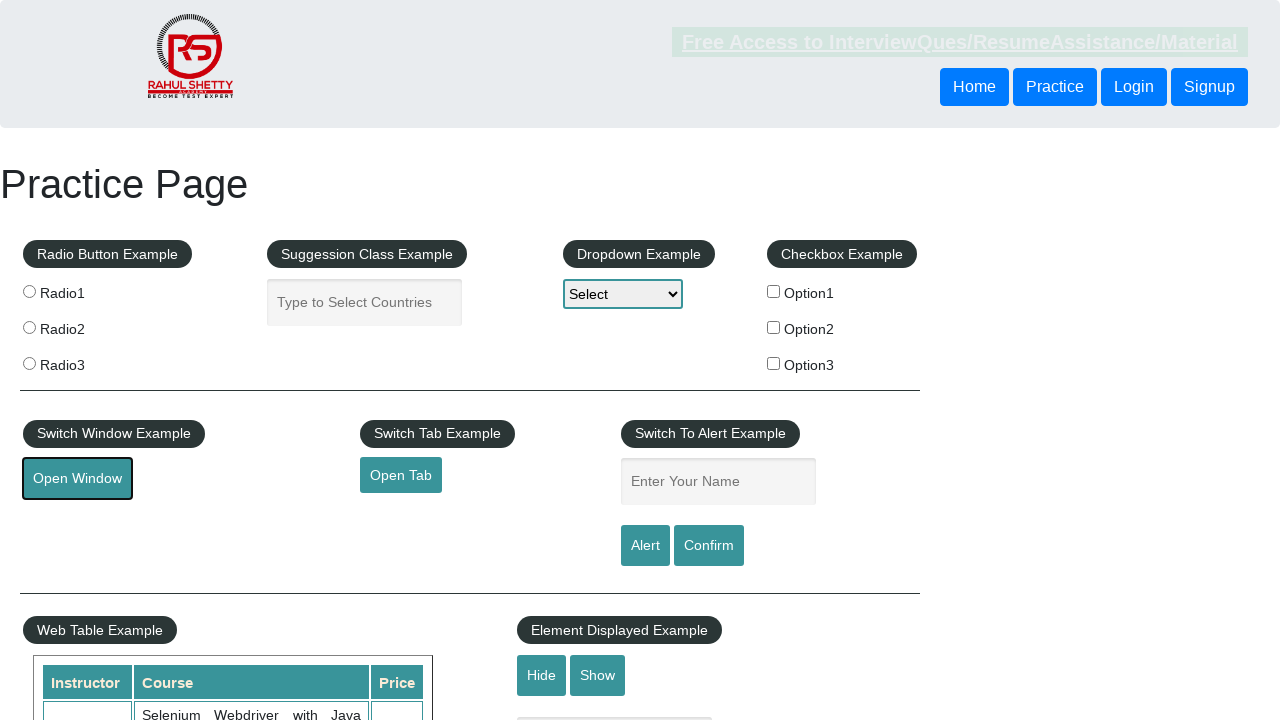

New window opened and captured
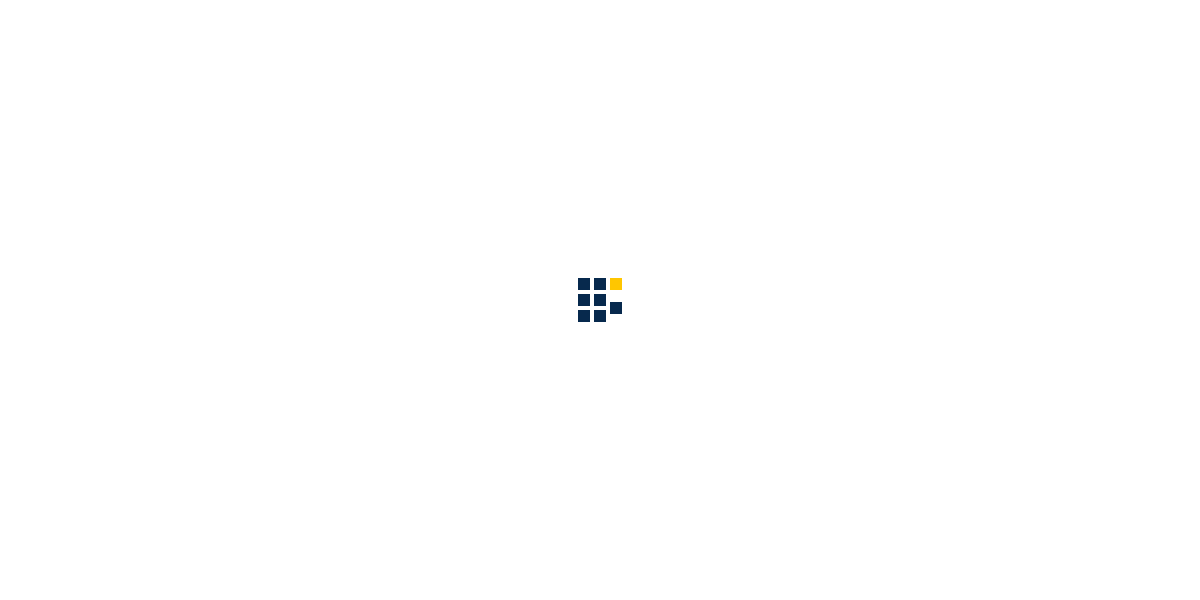

Retrieved original window title
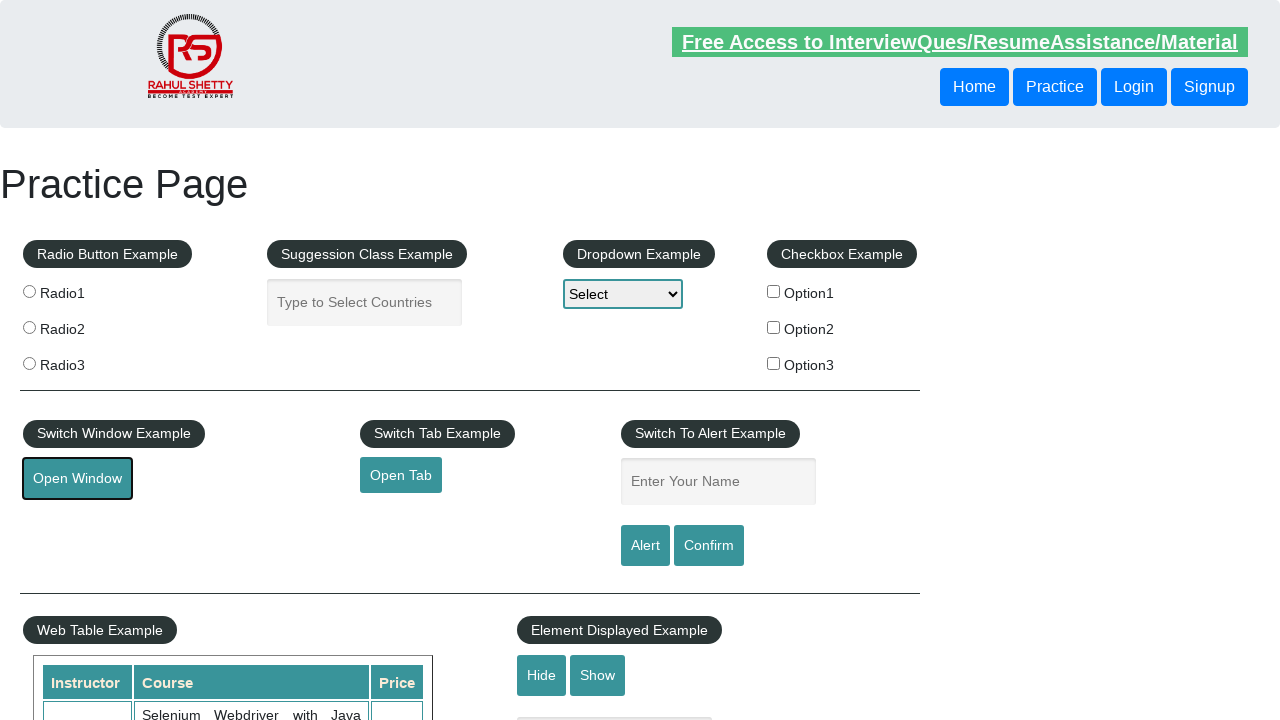

Retrieved new window title
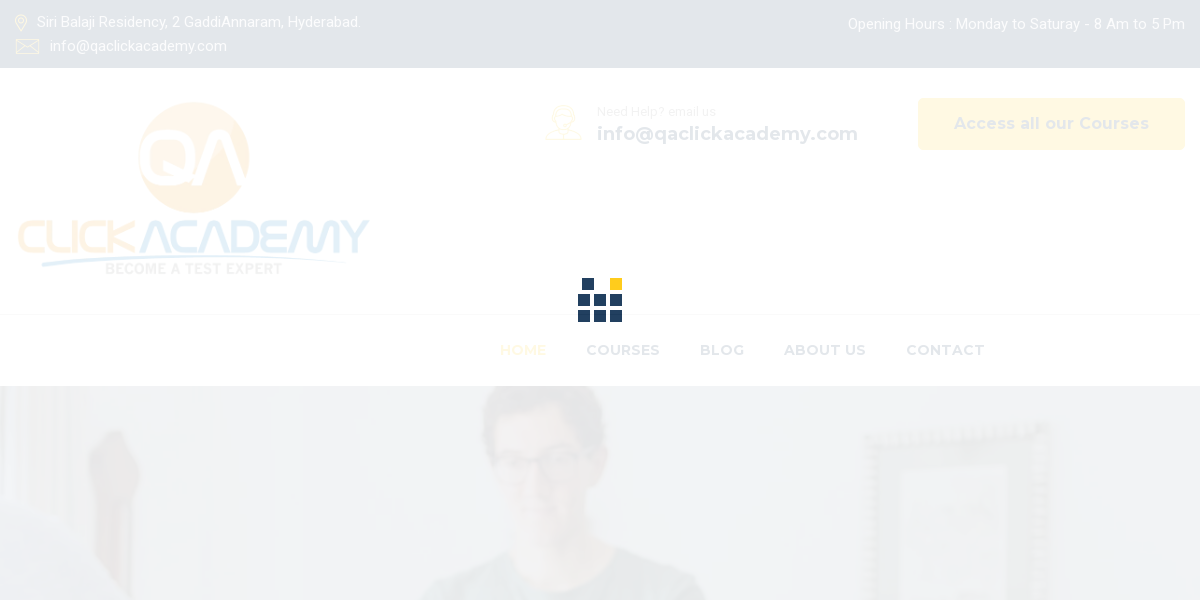

Printed original window title: Practice Page
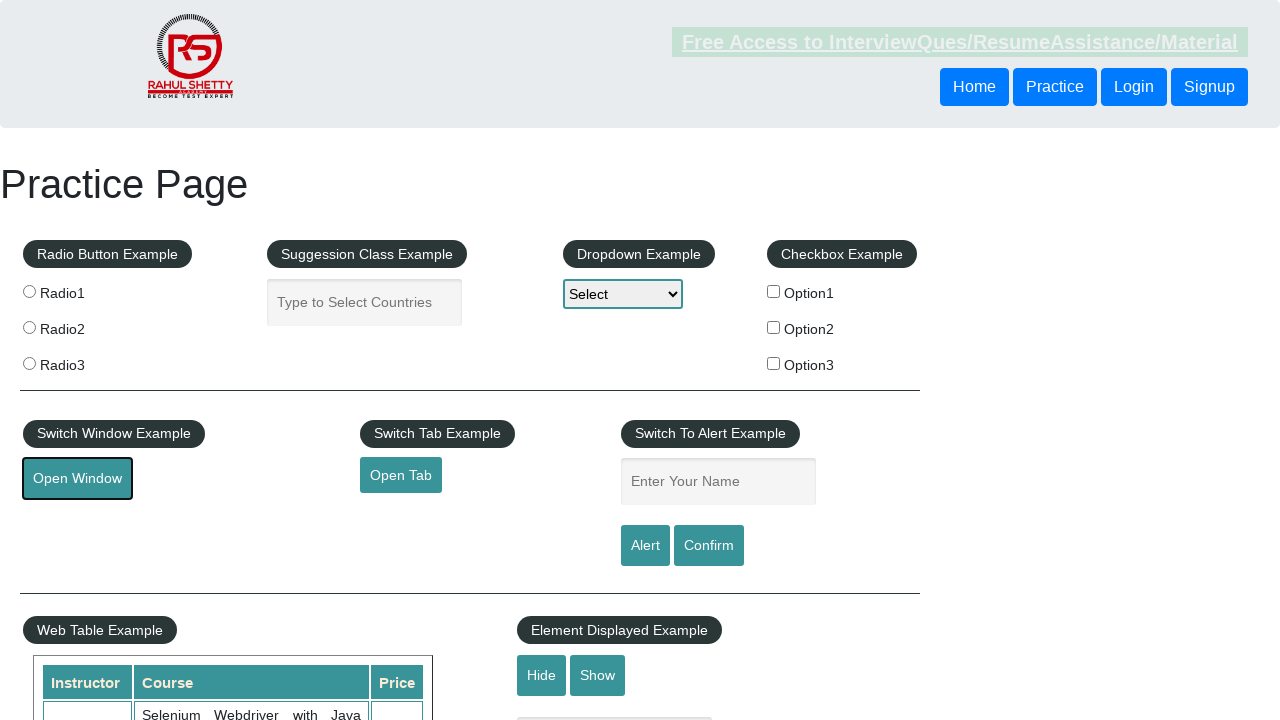

Printed new window title: QAClick Academy - A Testing Academy to Learn, Earn and Shine
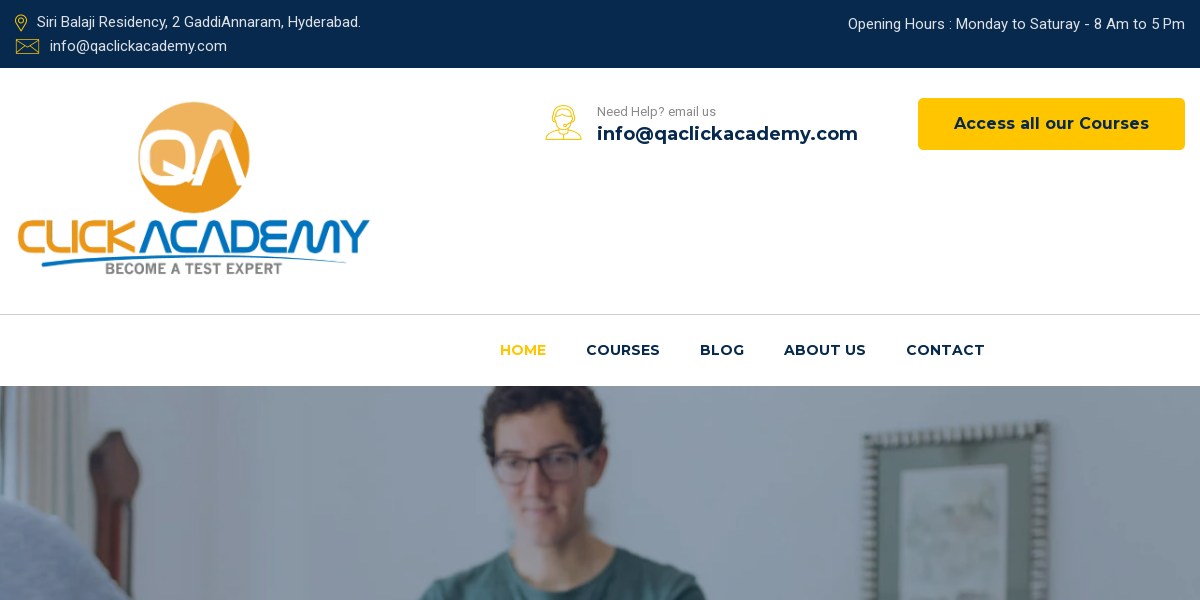

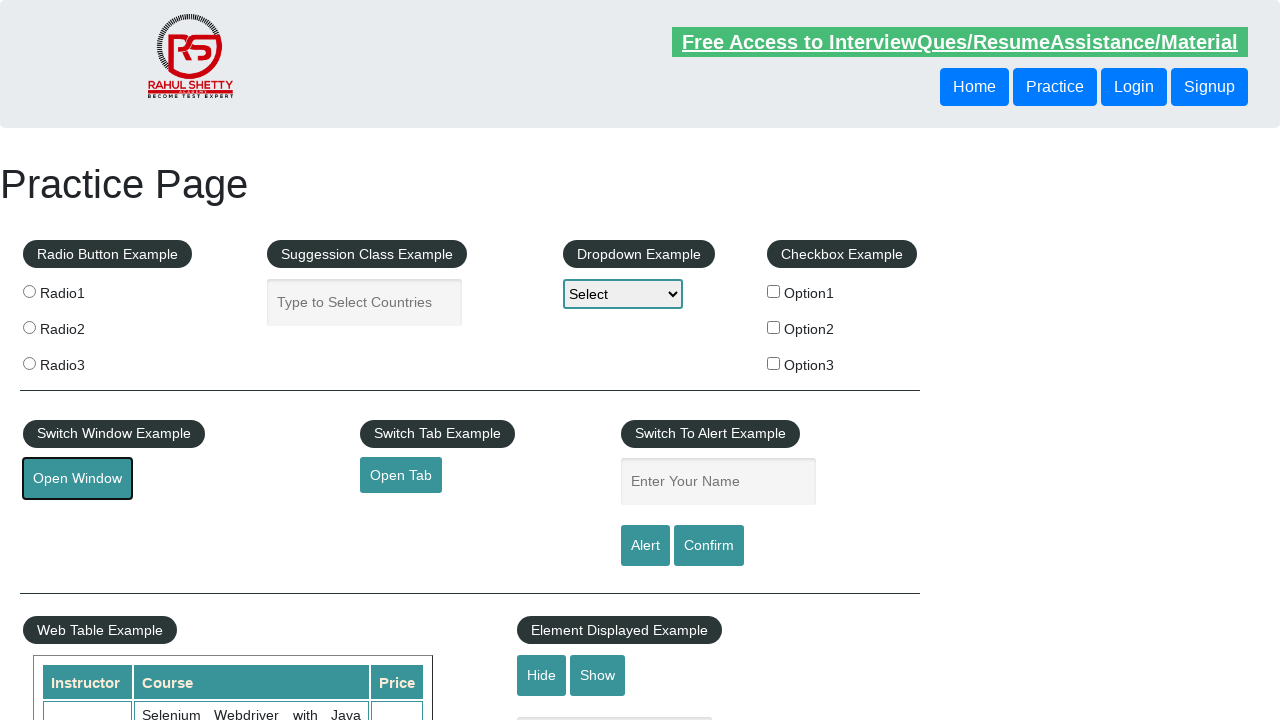